Tests handling JavaScript alert dialogs by clicking a button that triggers an alert and accepting it

Starting URL: https://sahitest.com/demo/alertTest.htm

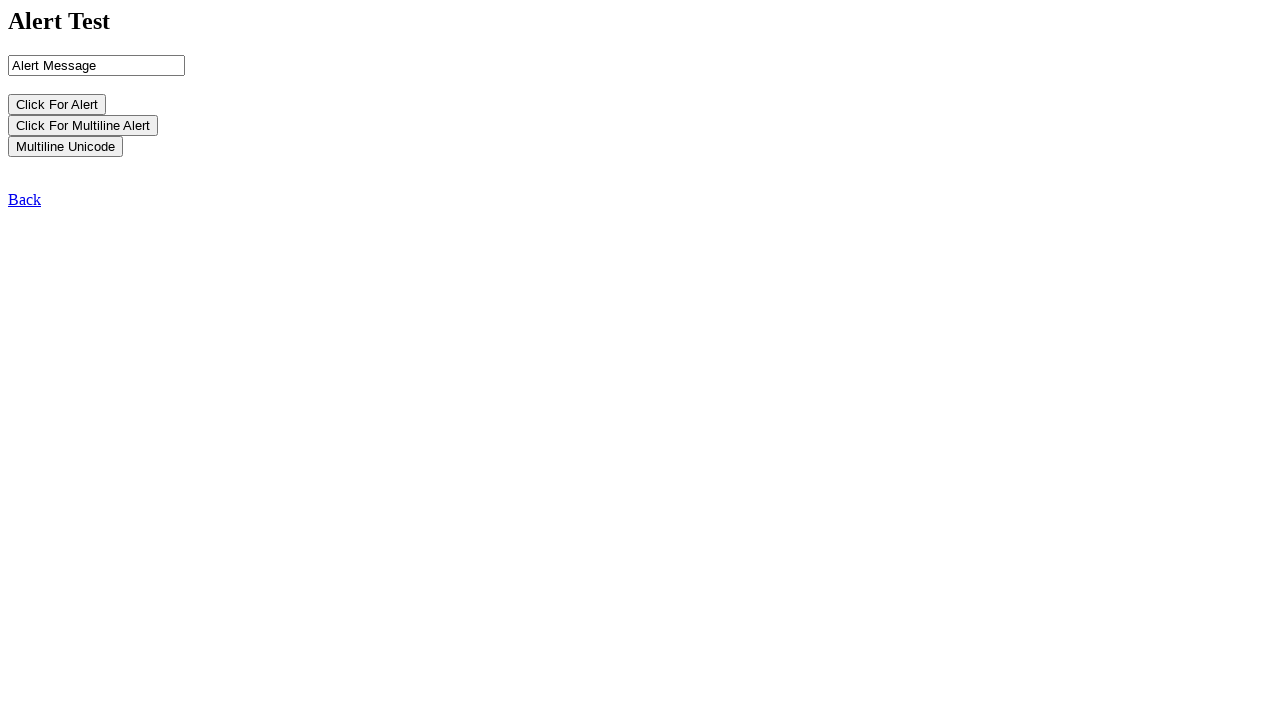

Set up dialog handler to accept alerts
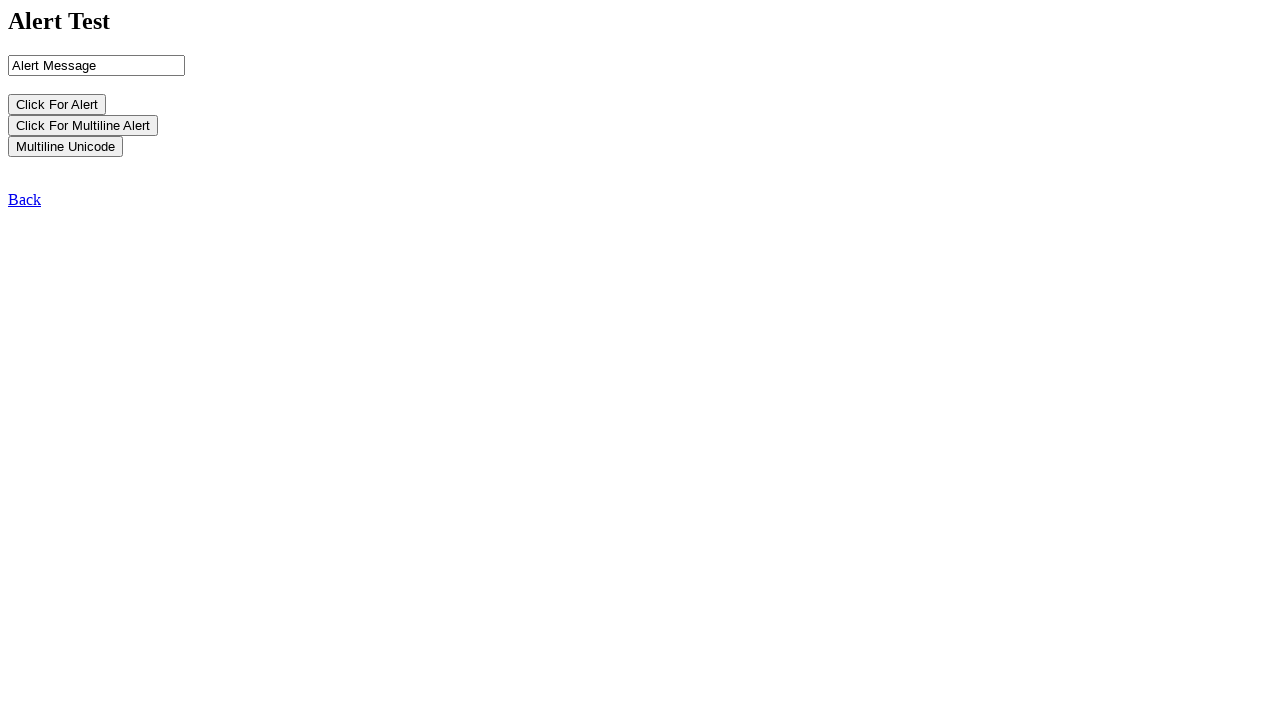

Clicked button to trigger alert dialog at (57, 104) on input[value='Click For Alert']
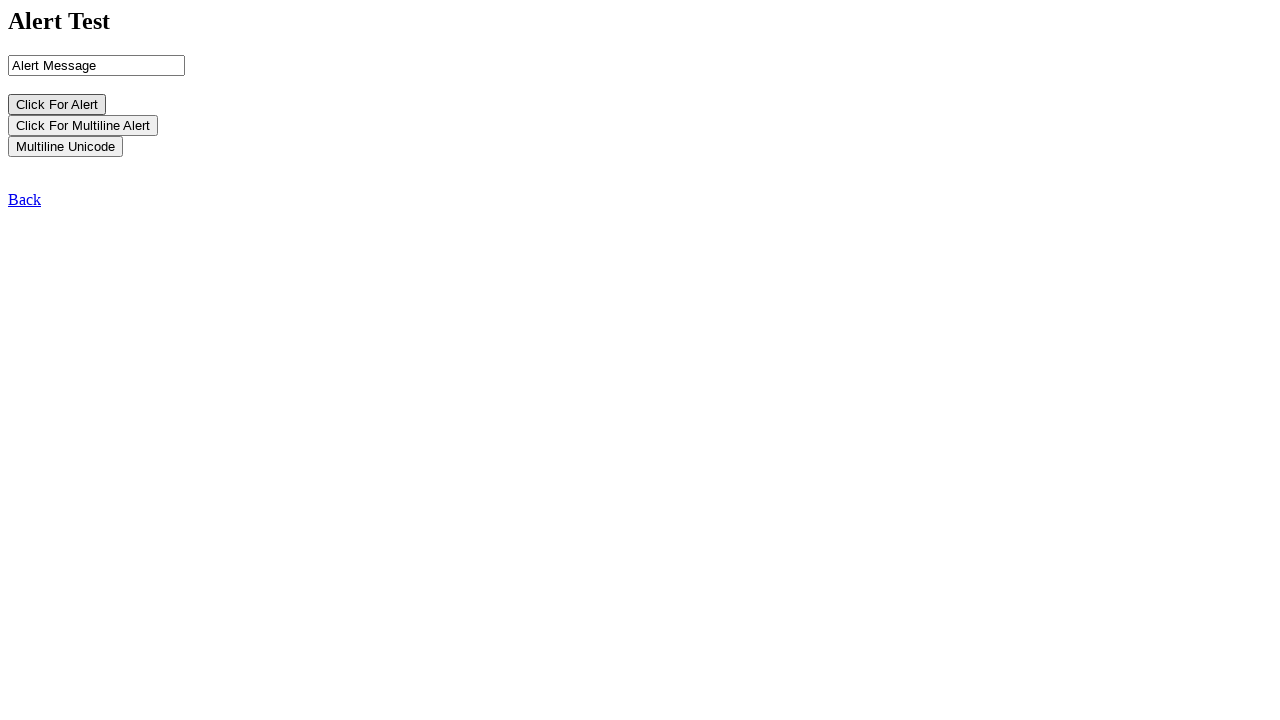

Waited for alert dialog to be processed
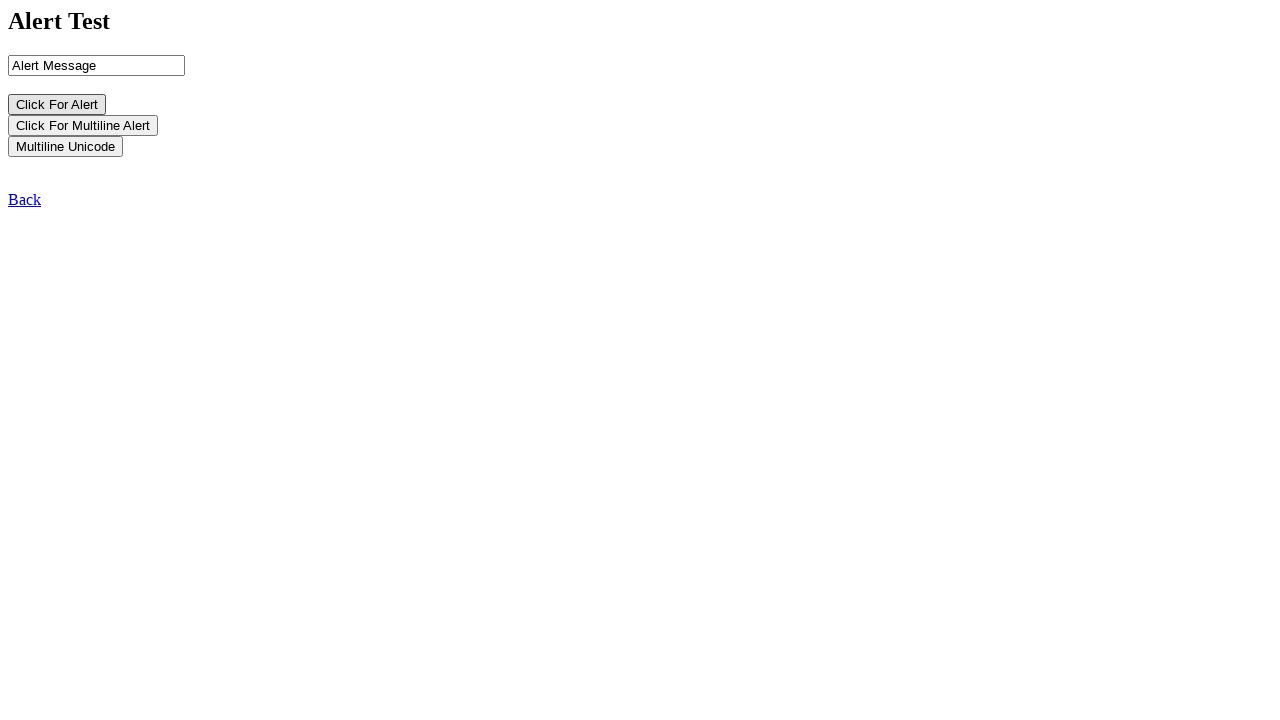

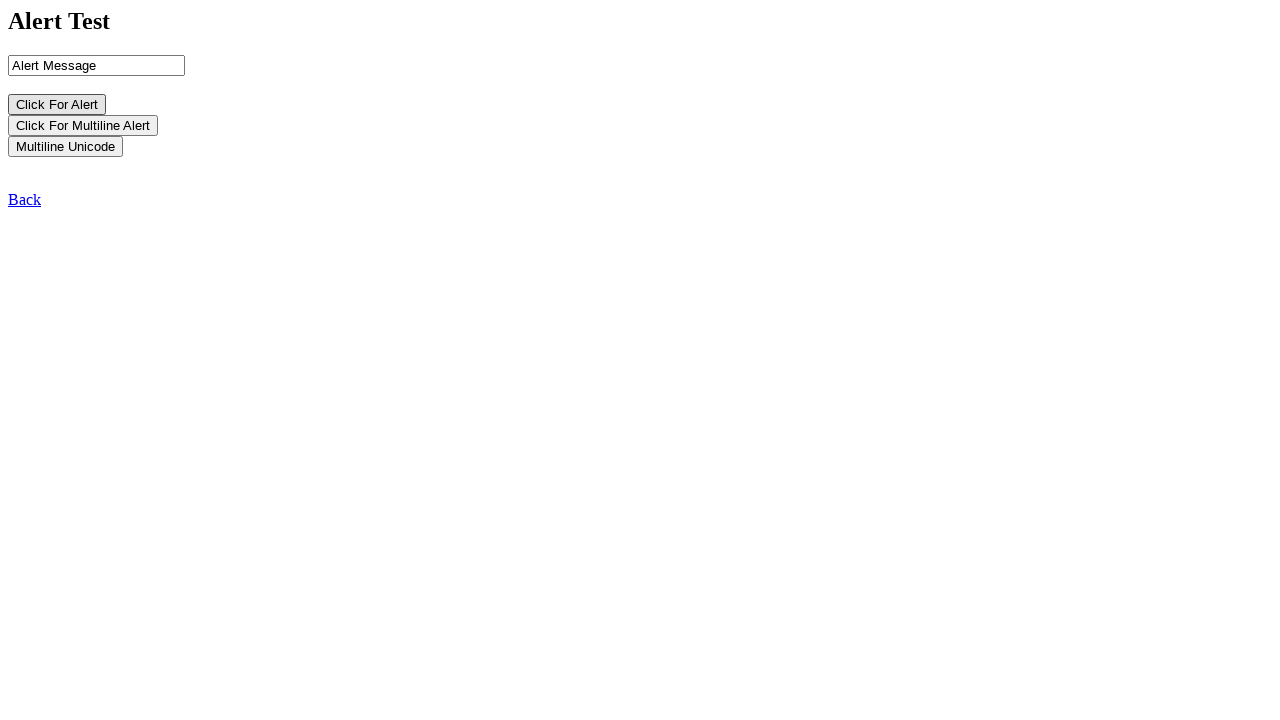